Tests navigation to the Forgot Password page by clicking the "Forgot your password?" link on the login page and verifying the Reset Password heading appears.

Starting URL: https://opensource-demo.orangehrmlive.com/

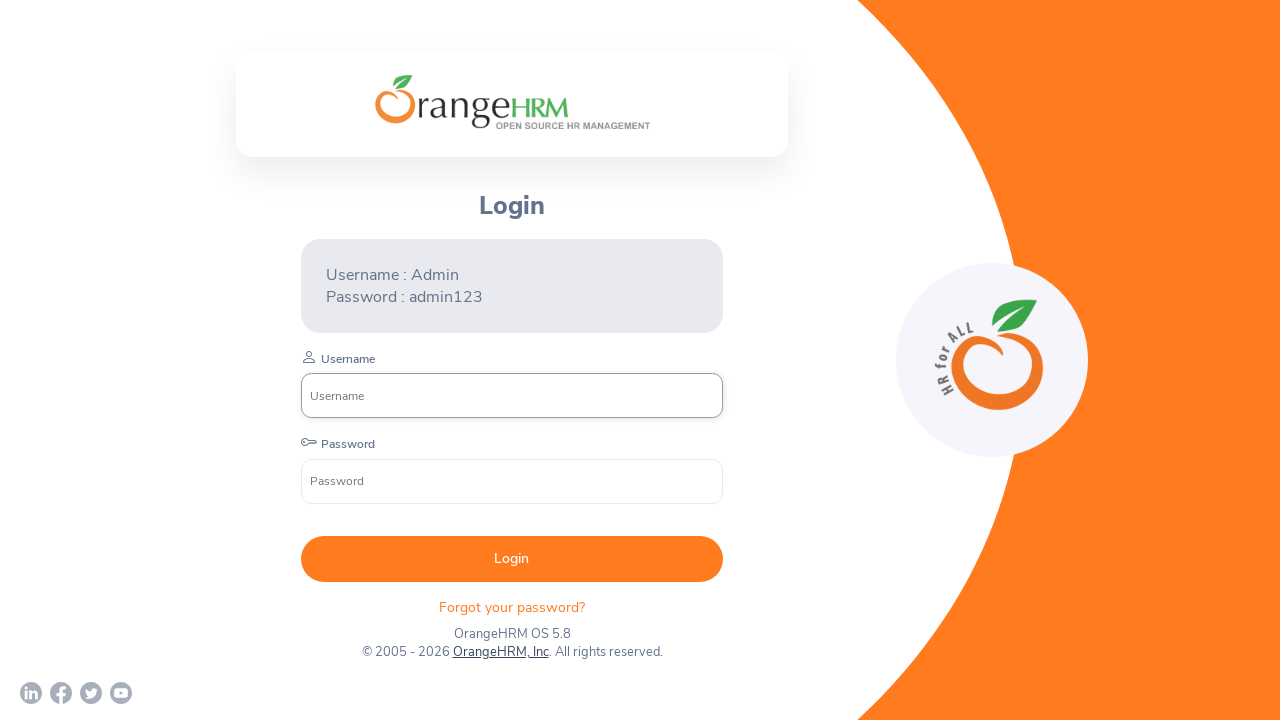

Navigated to OrangeHRM login page
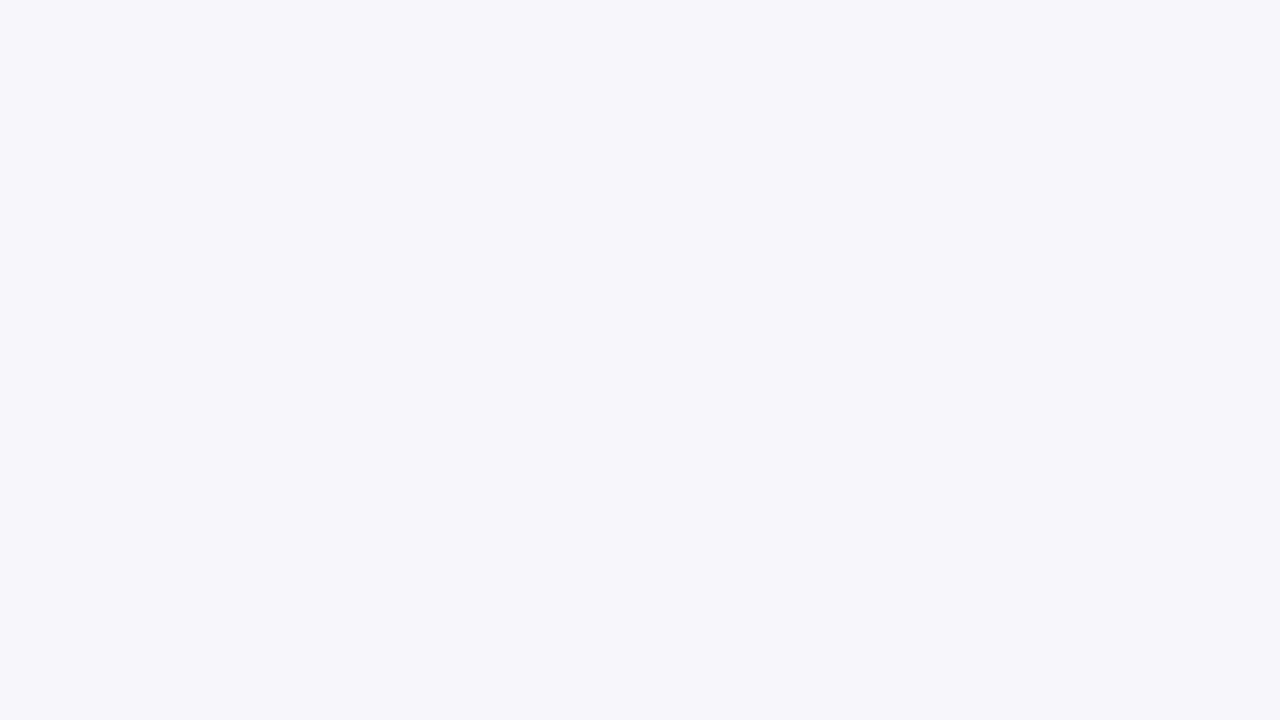

Clicked 'Forgot your password?' link on login page at (512, 606) on xpath=//p[text() = 'Forgot your password? ']
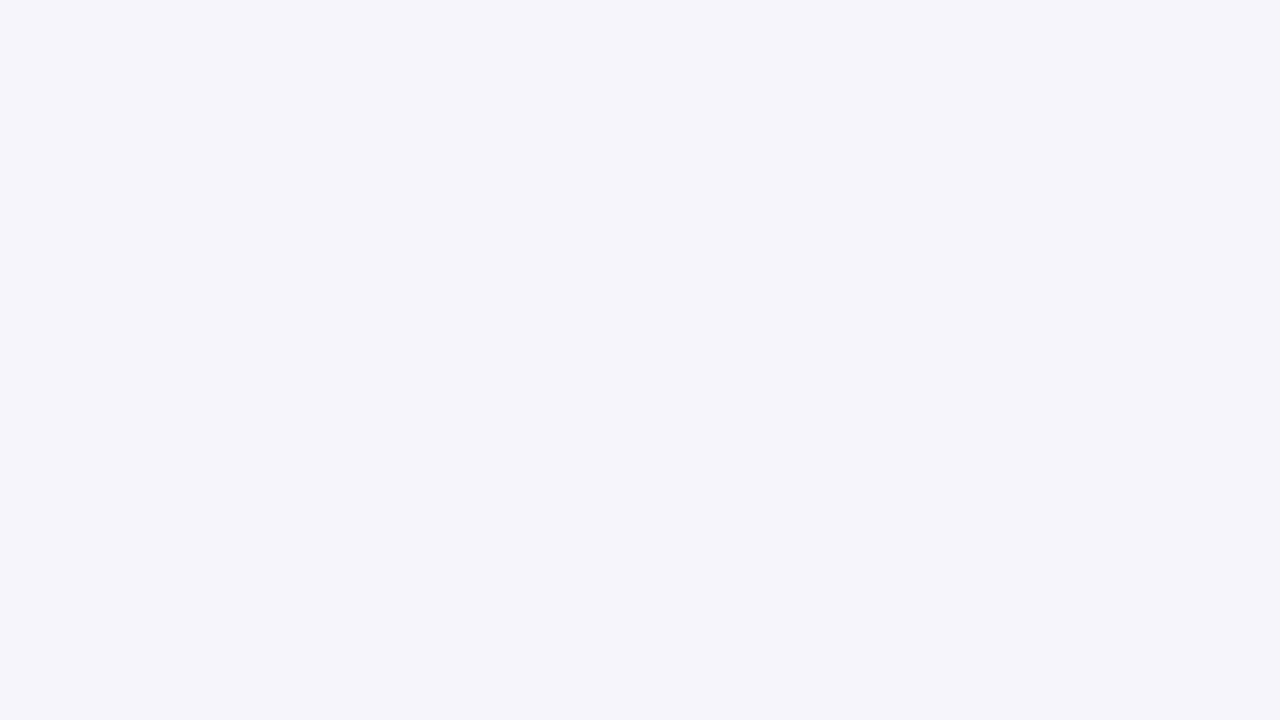

Reset Password heading appeared on page
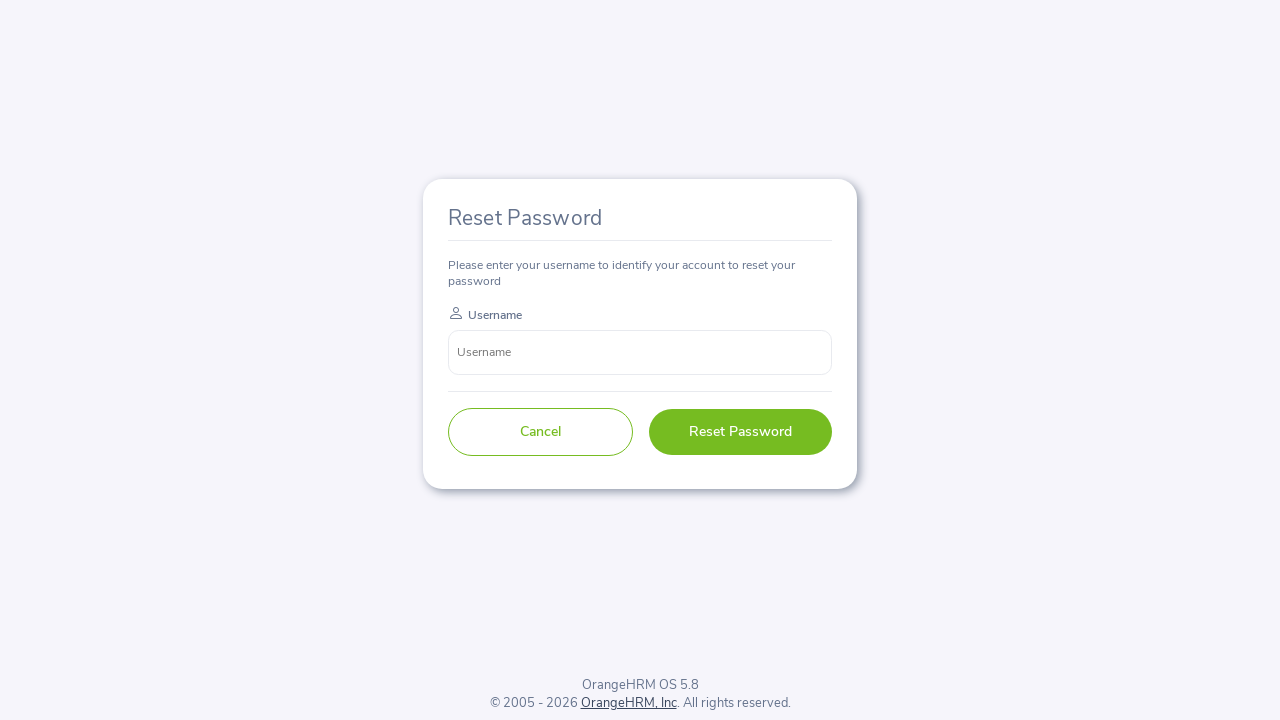

Located Reset Password heading element
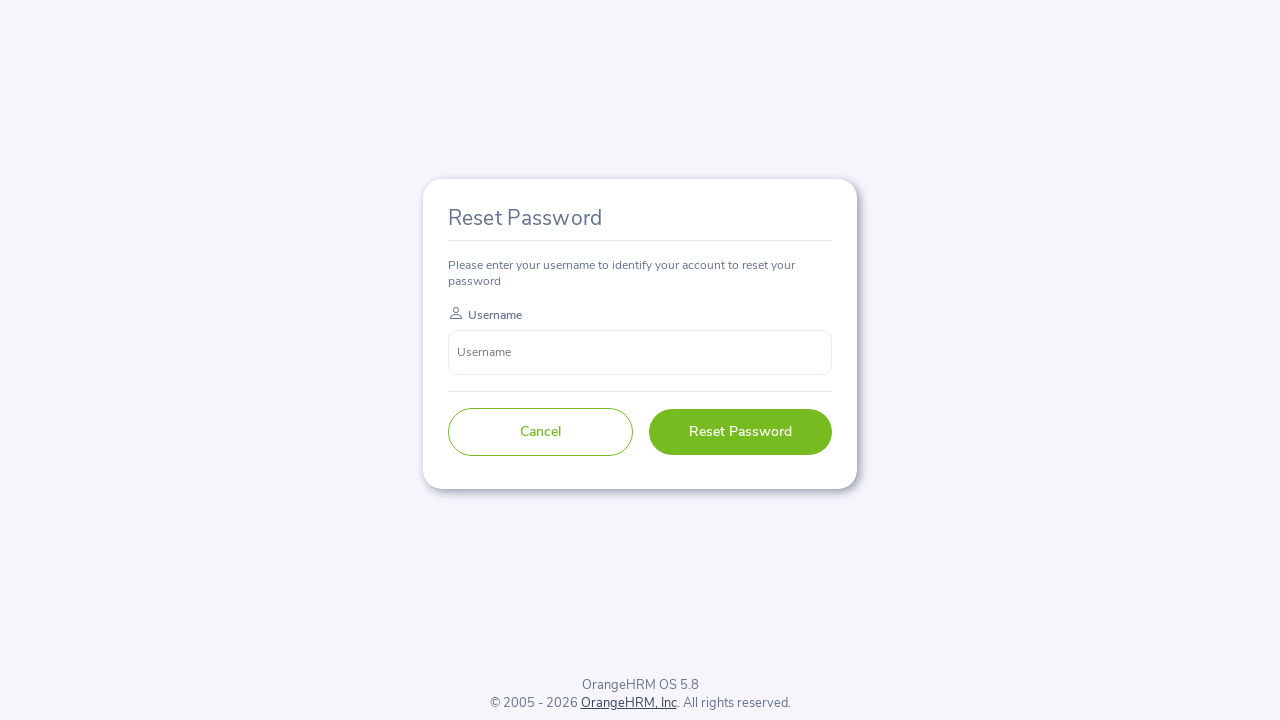

Verified Reset Password heading text content matches expected value
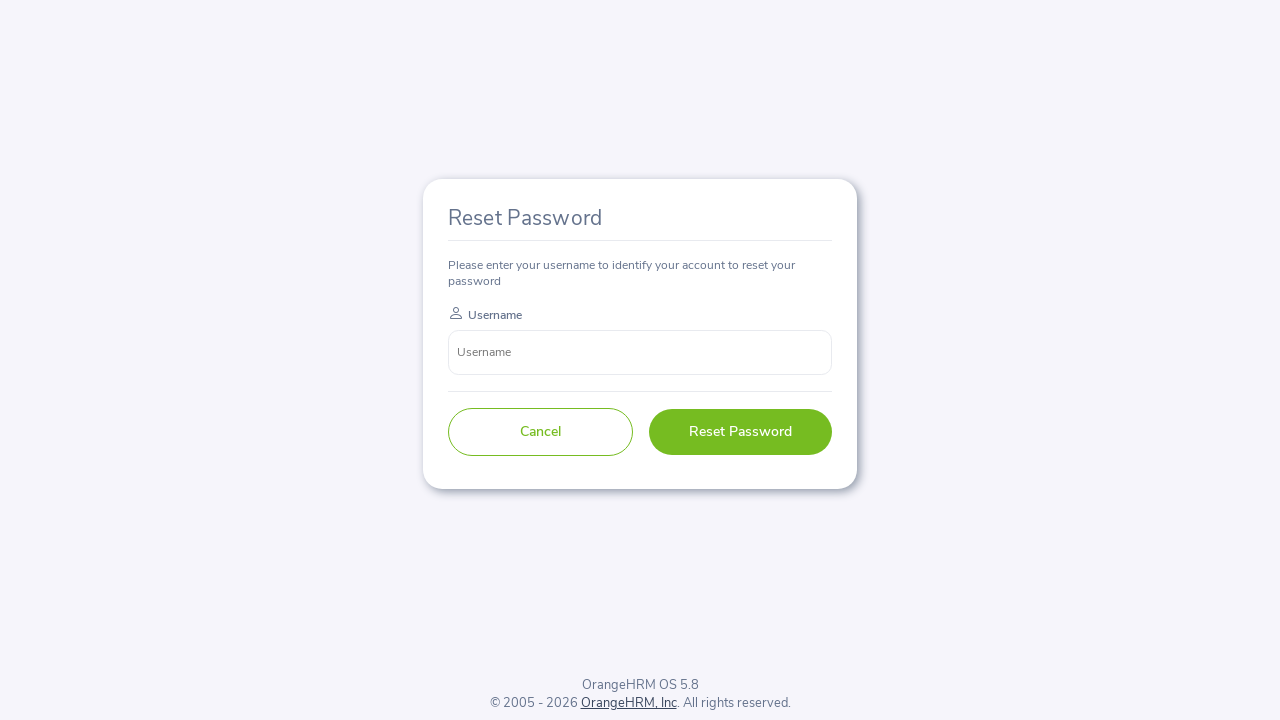

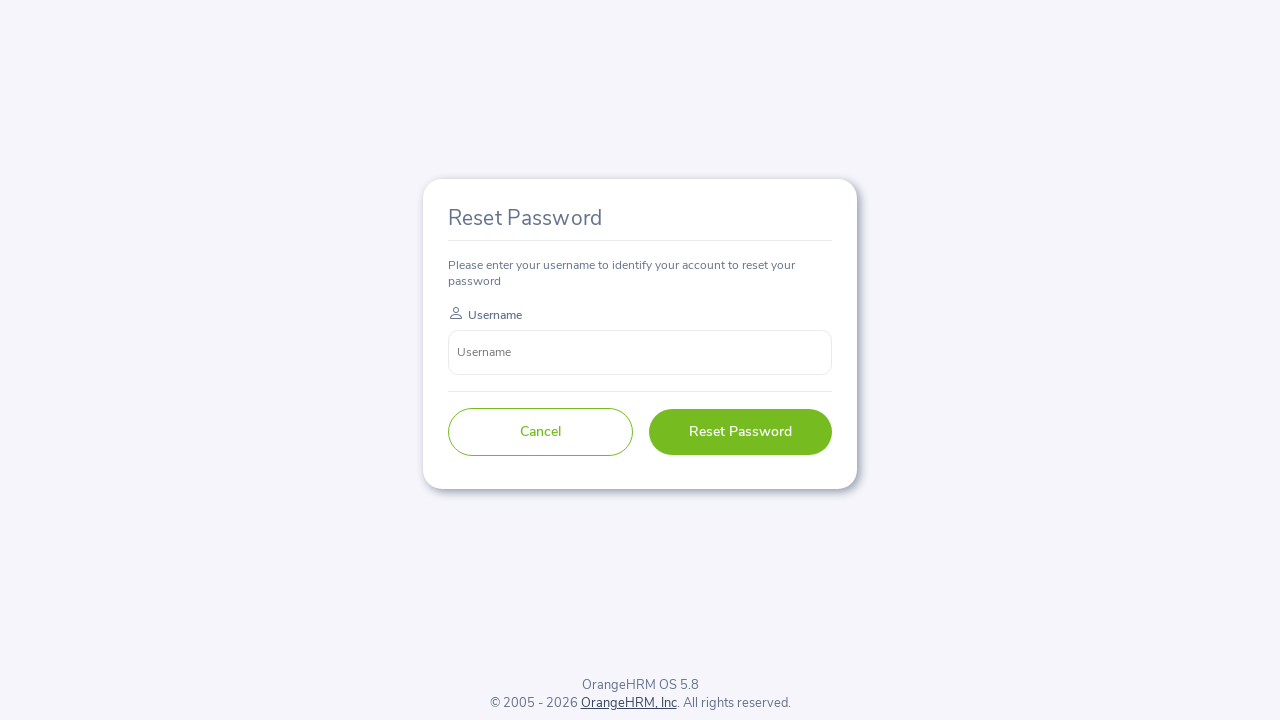